Tests basic navigation by visiting the training support homepage and clicking on the about link to navigate to the about page.

Starting URL: https://v1.training-support.net/

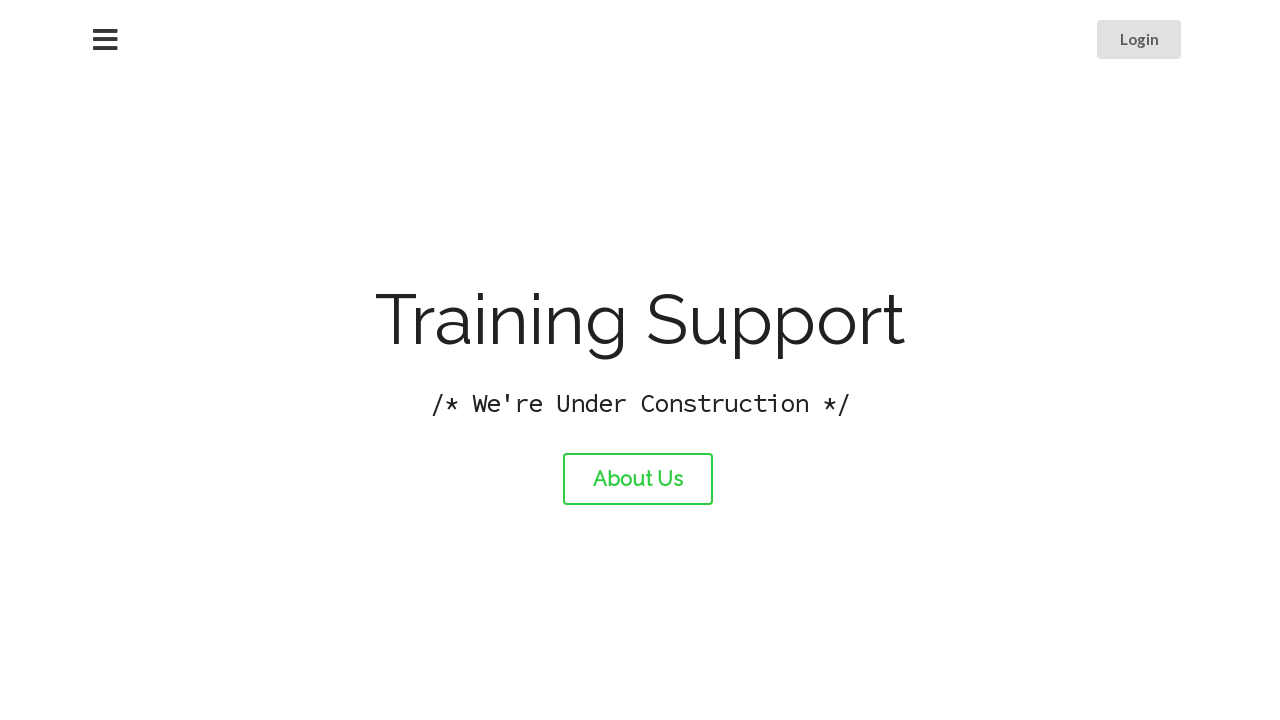

Clicked on the about link at (638, 479) on #about-link
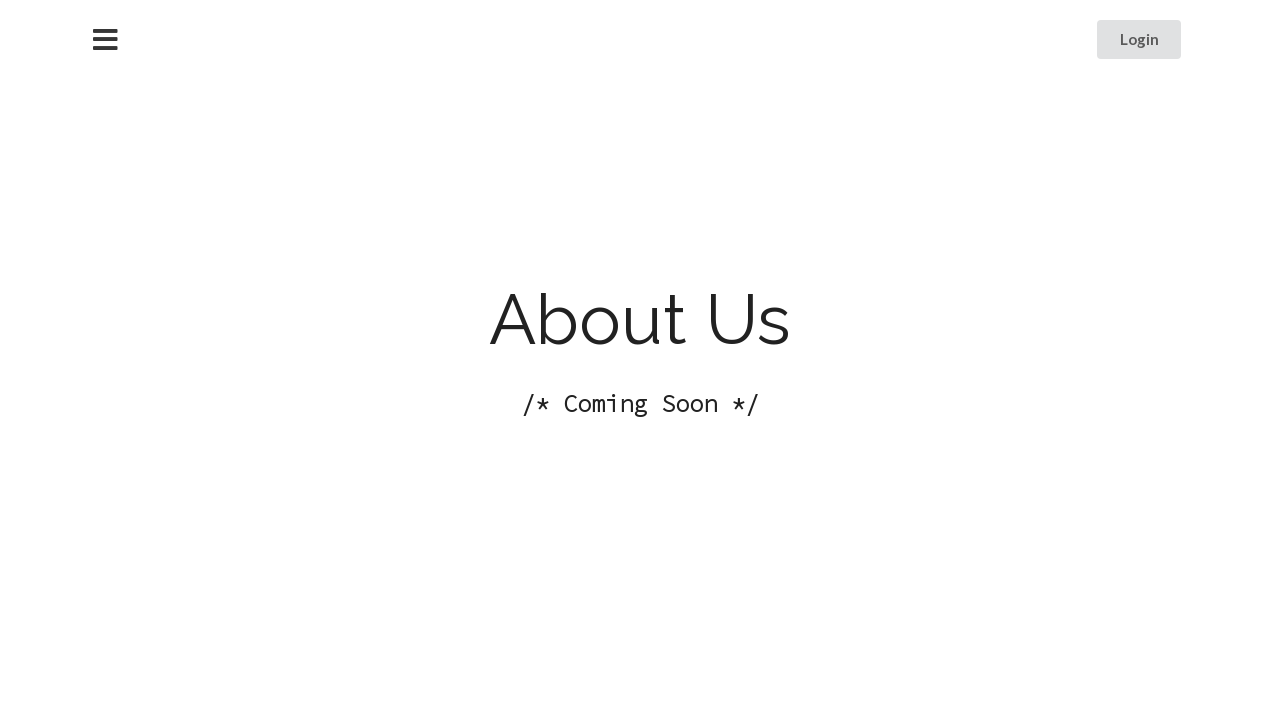

About page loaded (domcontentloaded)
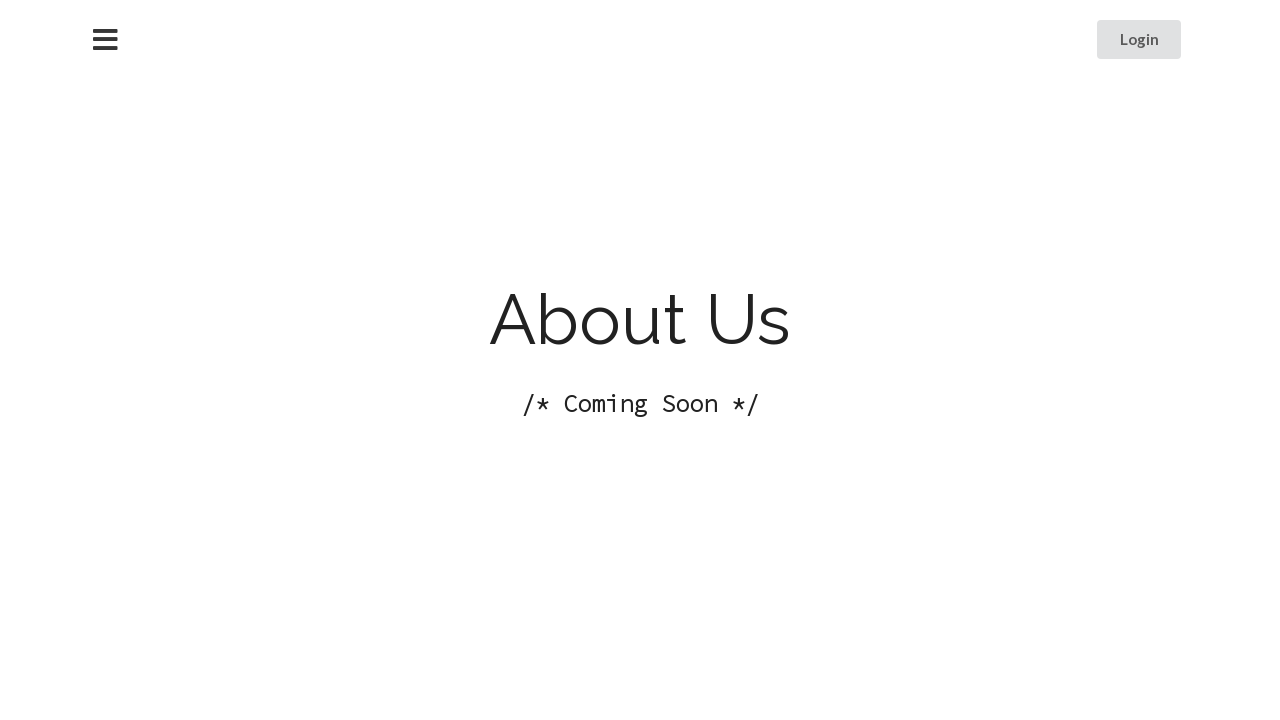

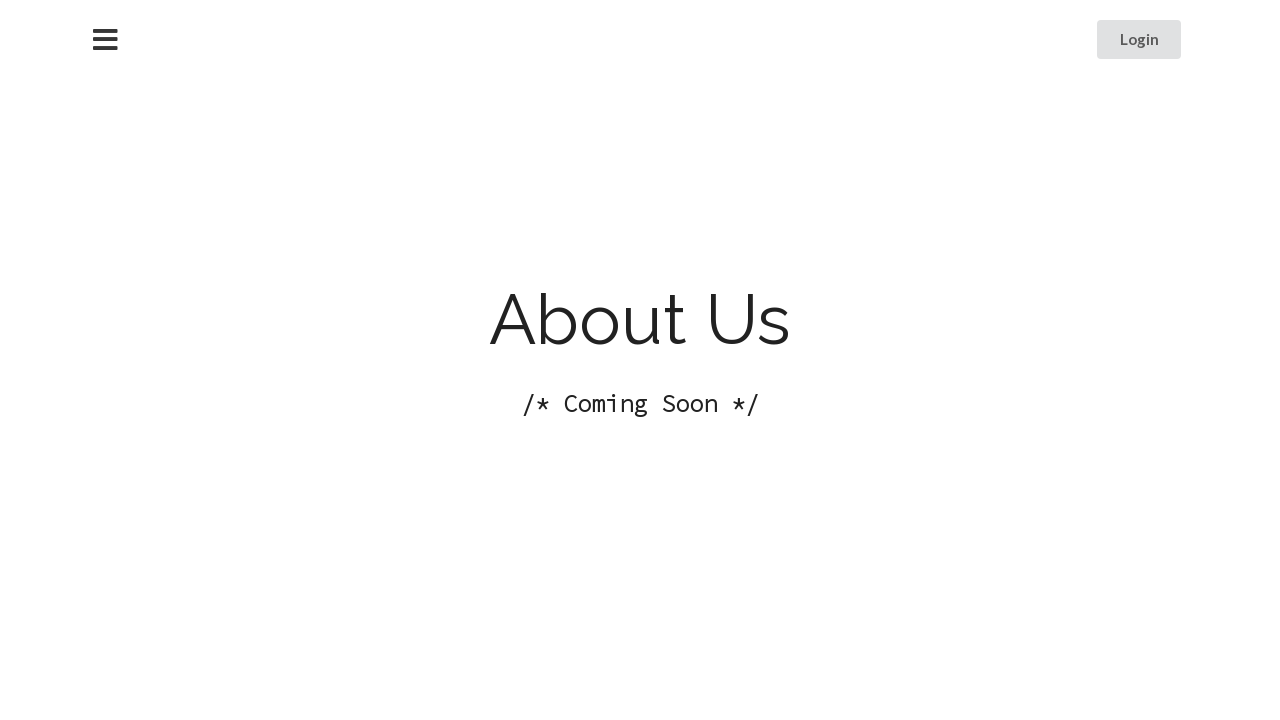